Tests JavaScript prompt dialog interaction by scrolling to the prompt button, clicking it to trigger a prompt, and entering text into the dialog.

Starting URL: https://omayo.blogspot.com/

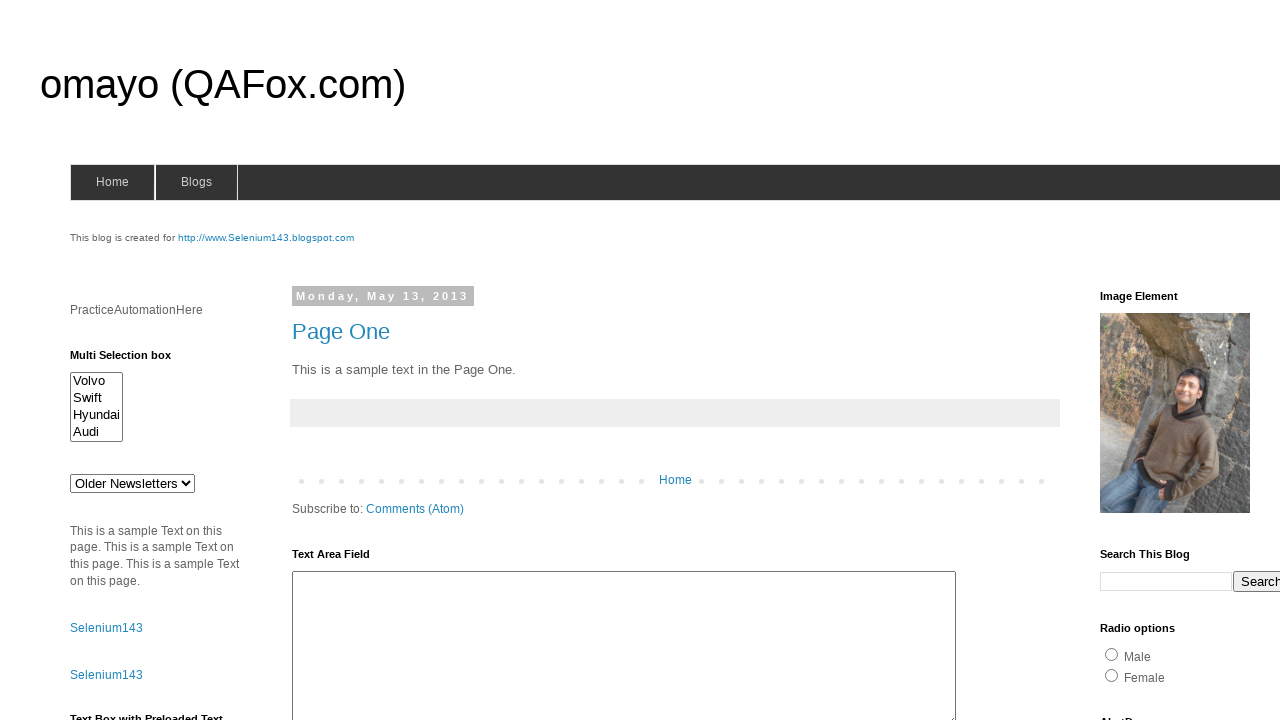

Scrolled down the page by 1000 pixels
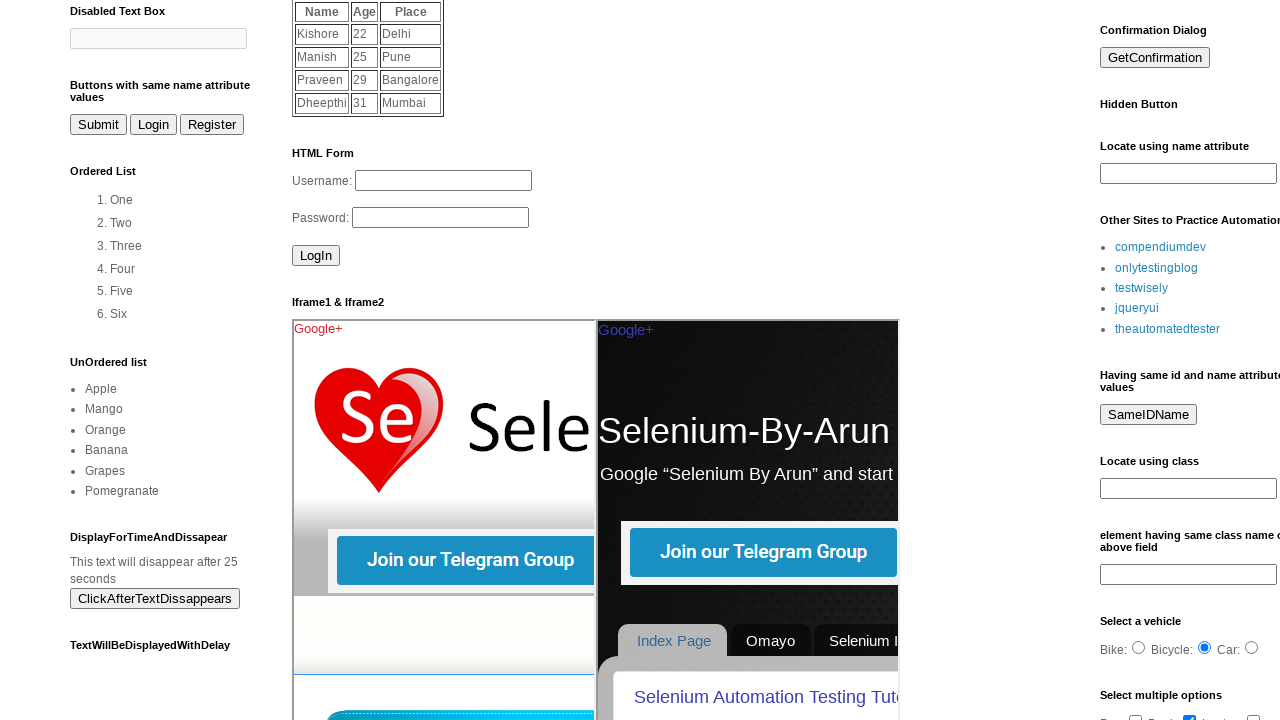

Set up dialog handler to accept prompt with text 'PSPK'
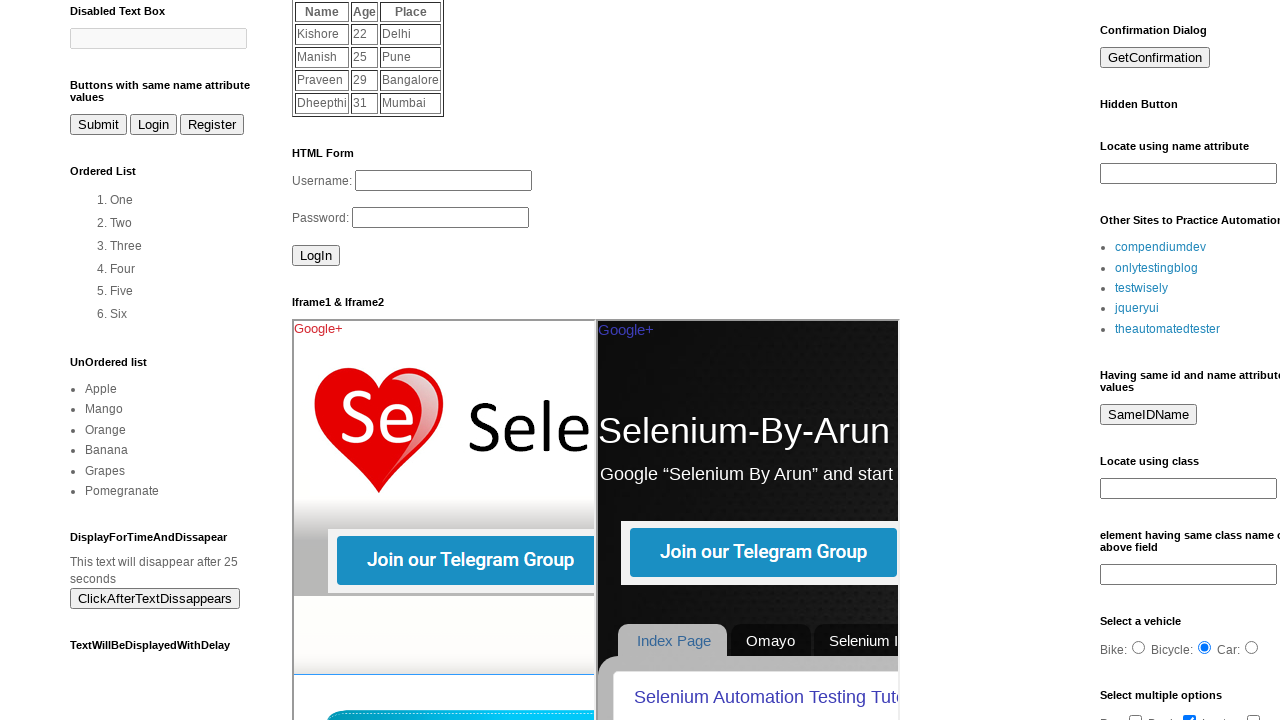

Clicked the prompt button to trigger JavaScript prompt dialog at (1140, 361) on #prompt
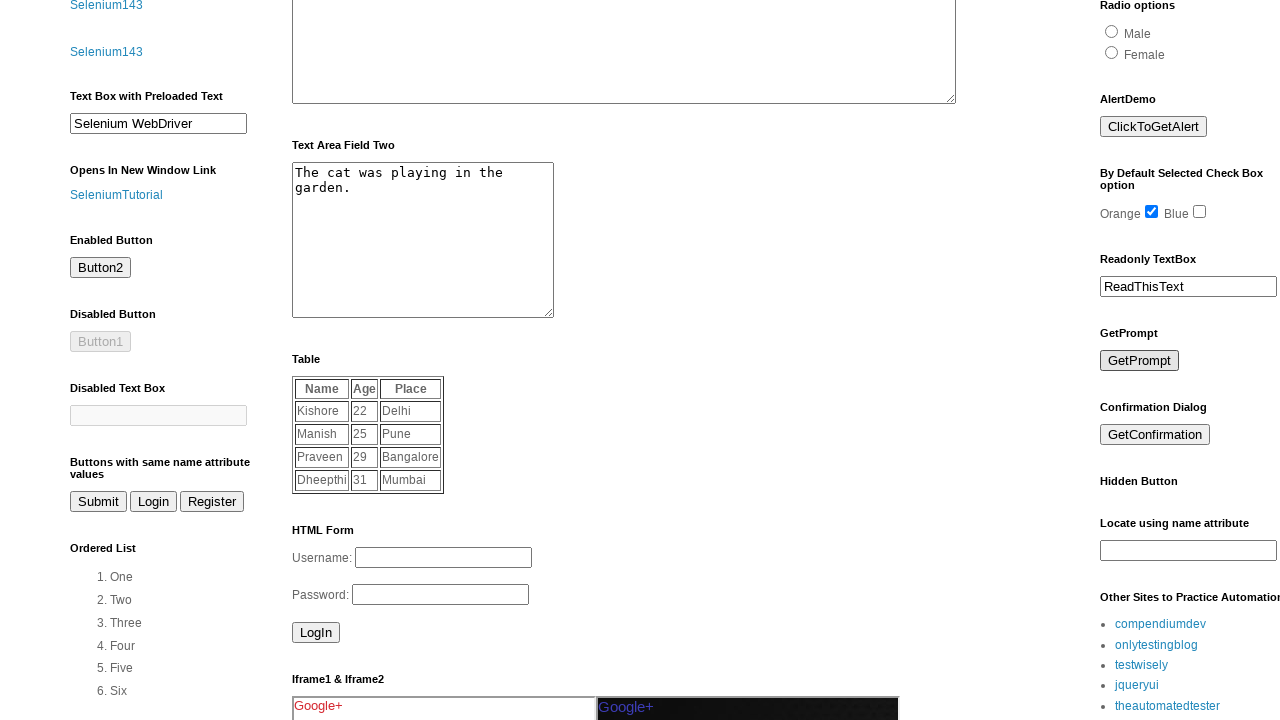

Waited 1000ms for dialog handling to complete
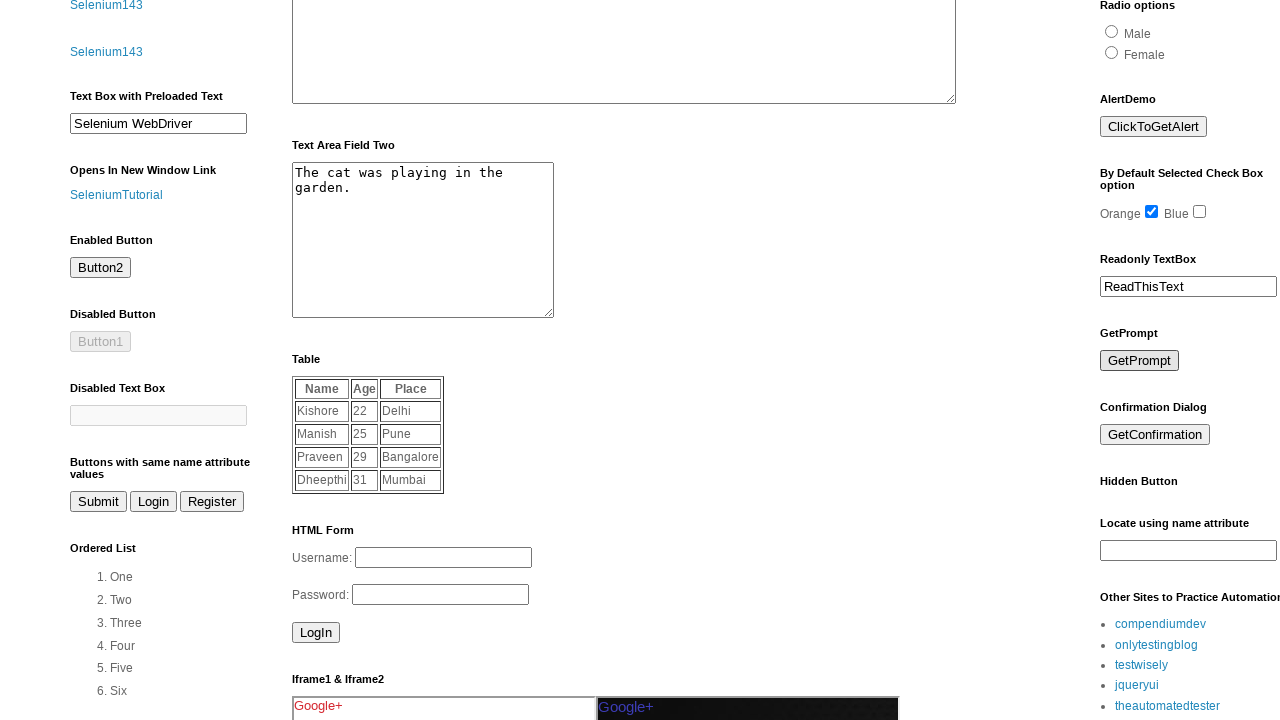

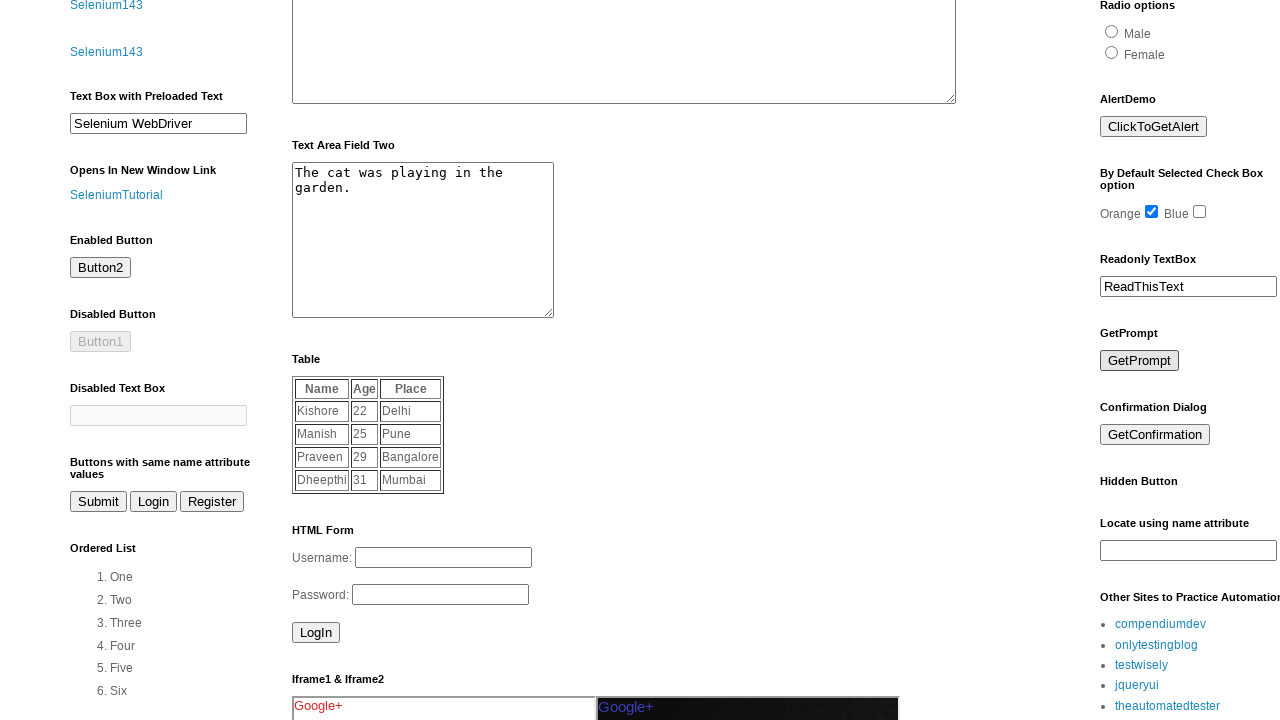